Tests that clicking Clear completed removes completed items from the list

Starting URL: https://demo.playwright.dev/todomvc

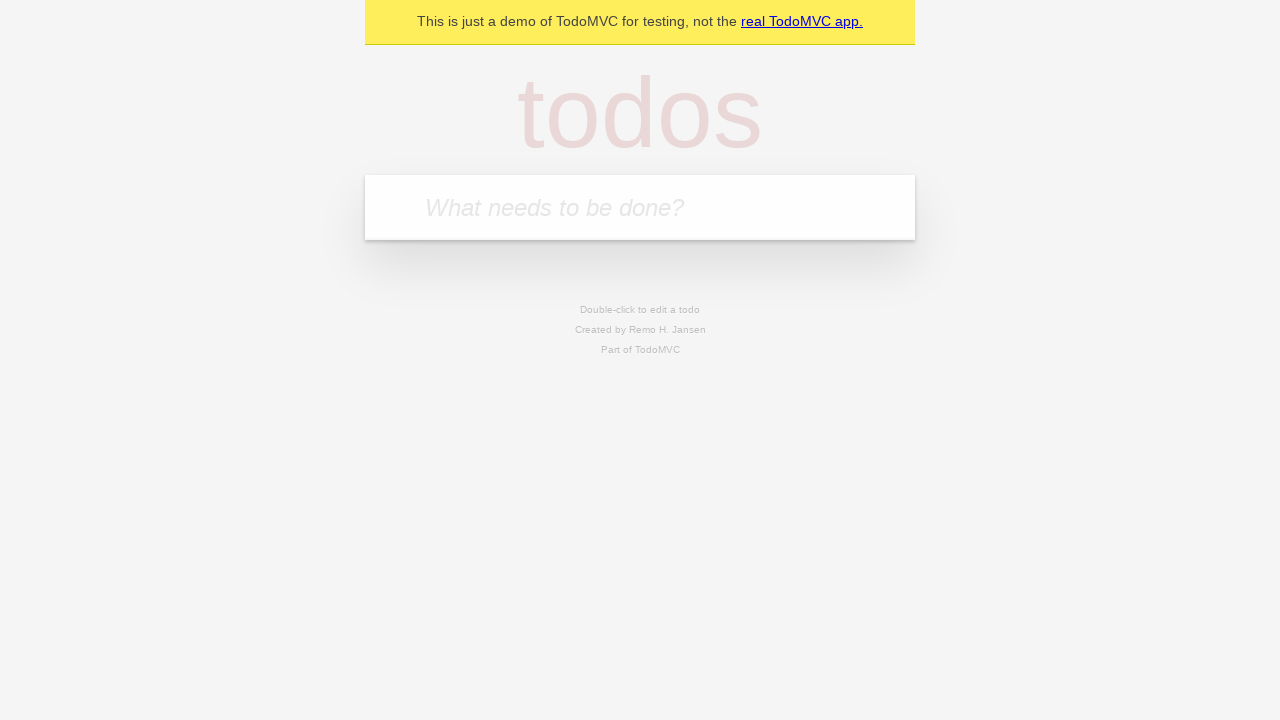

Filled todo input with 'buy some cheese' on internal:attr=[placeholder="What needs to be done?"i]
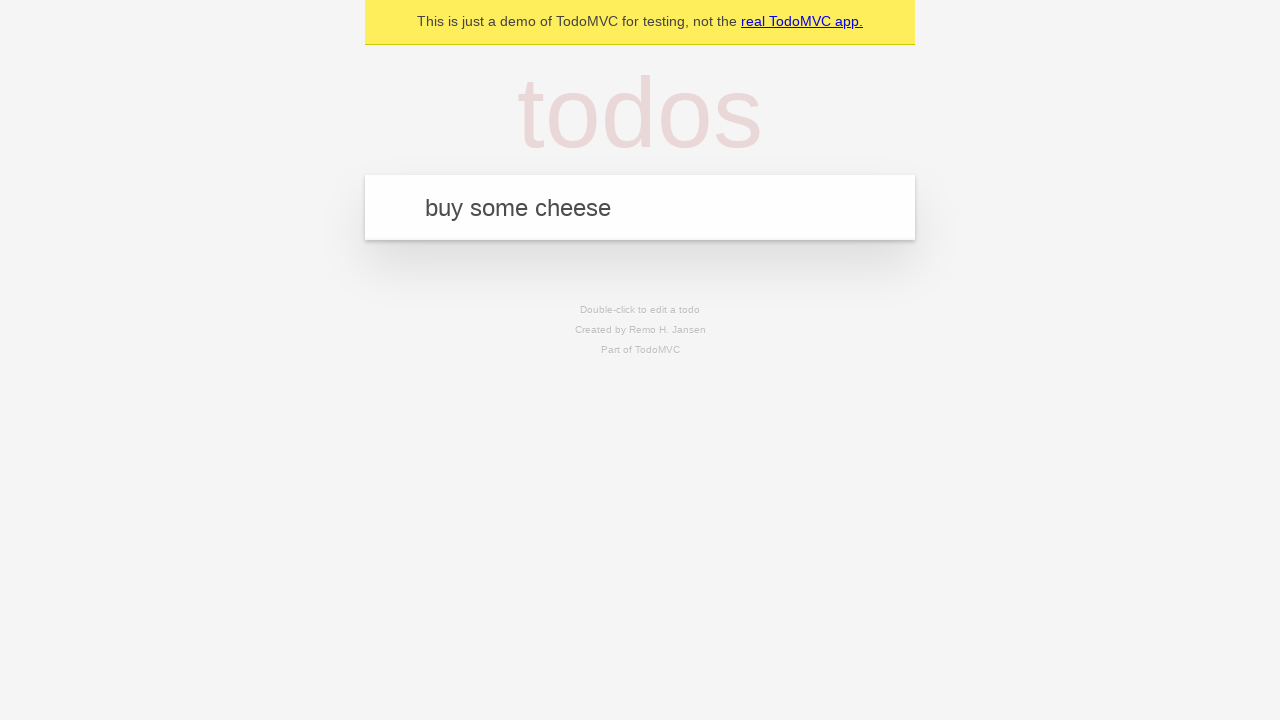

Pressed Enter to create todo 'buy some cheese' on internal:attr=[placeholder="What needs to be done?"i]
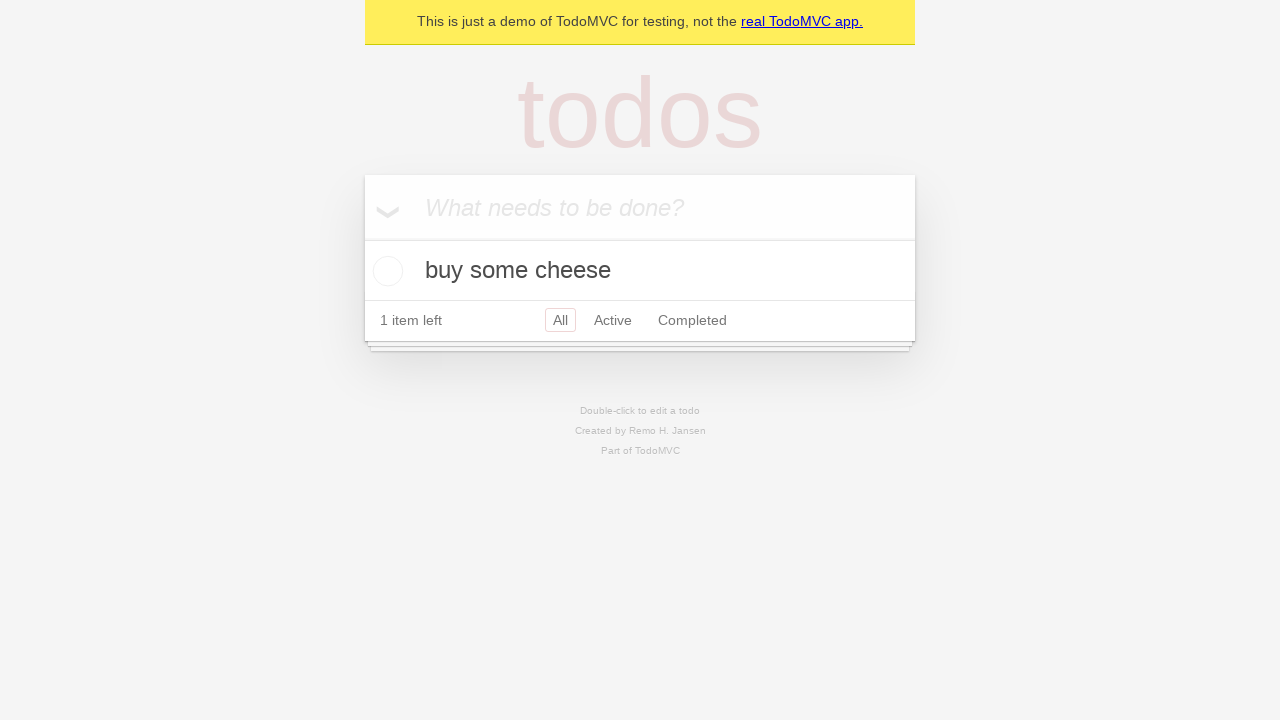

Filled todo input with 'feed the cat' on internal:attr=[placeholder="What needs to be done?"i]
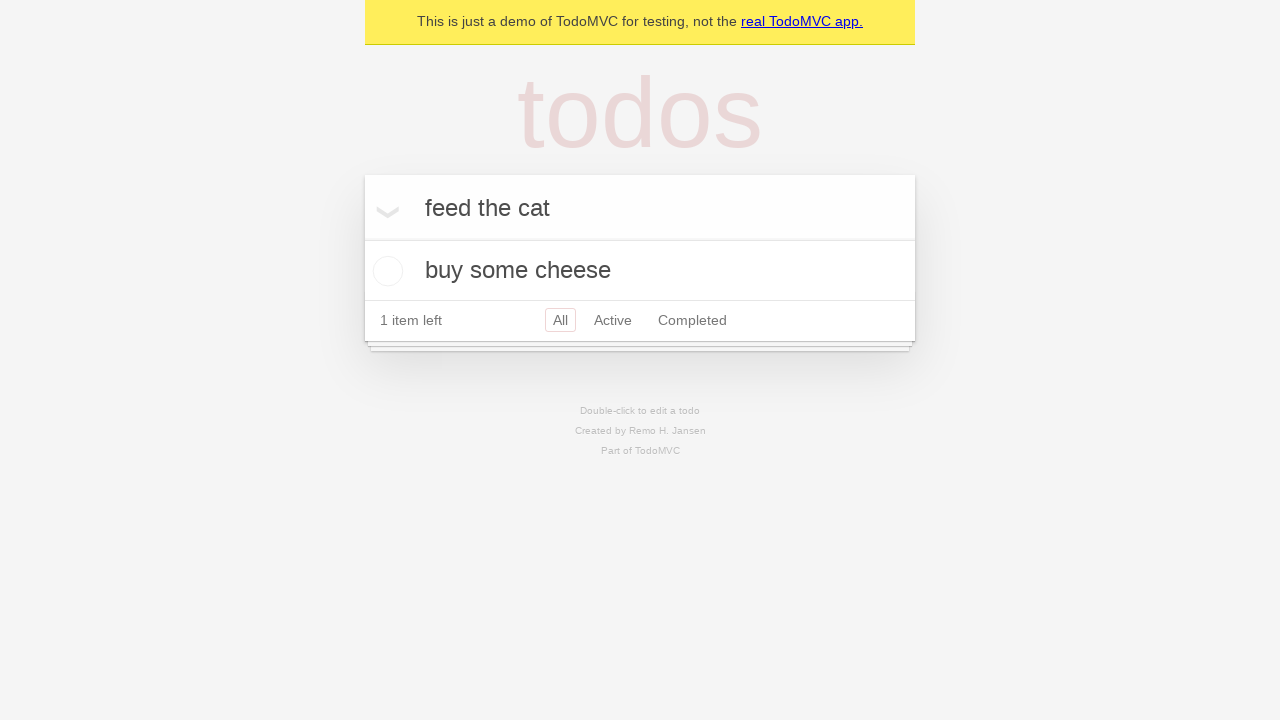

Pressed Enter to create todo 'feed the cat' on internal:attr=[placeholder="What needs to be done?"i]
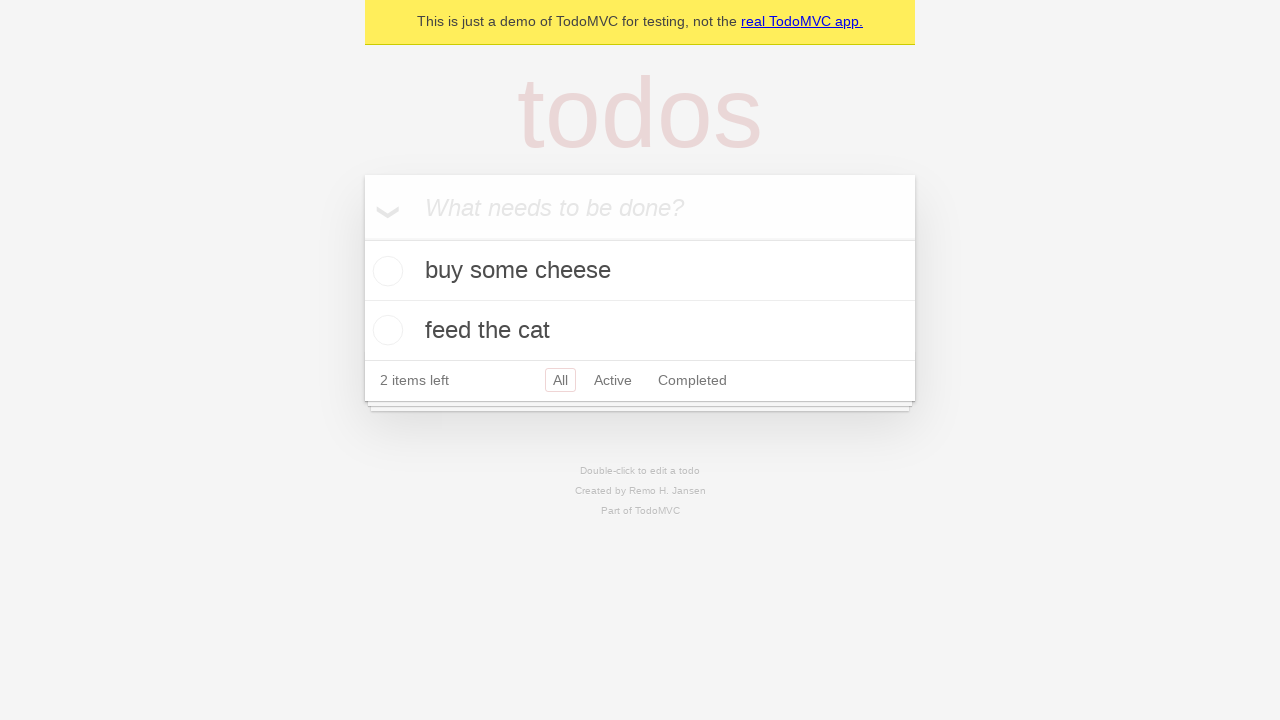

Filled todo input with 'book a doctors appointment' on internal:attr=[placeholder="What needs to be done?"i]
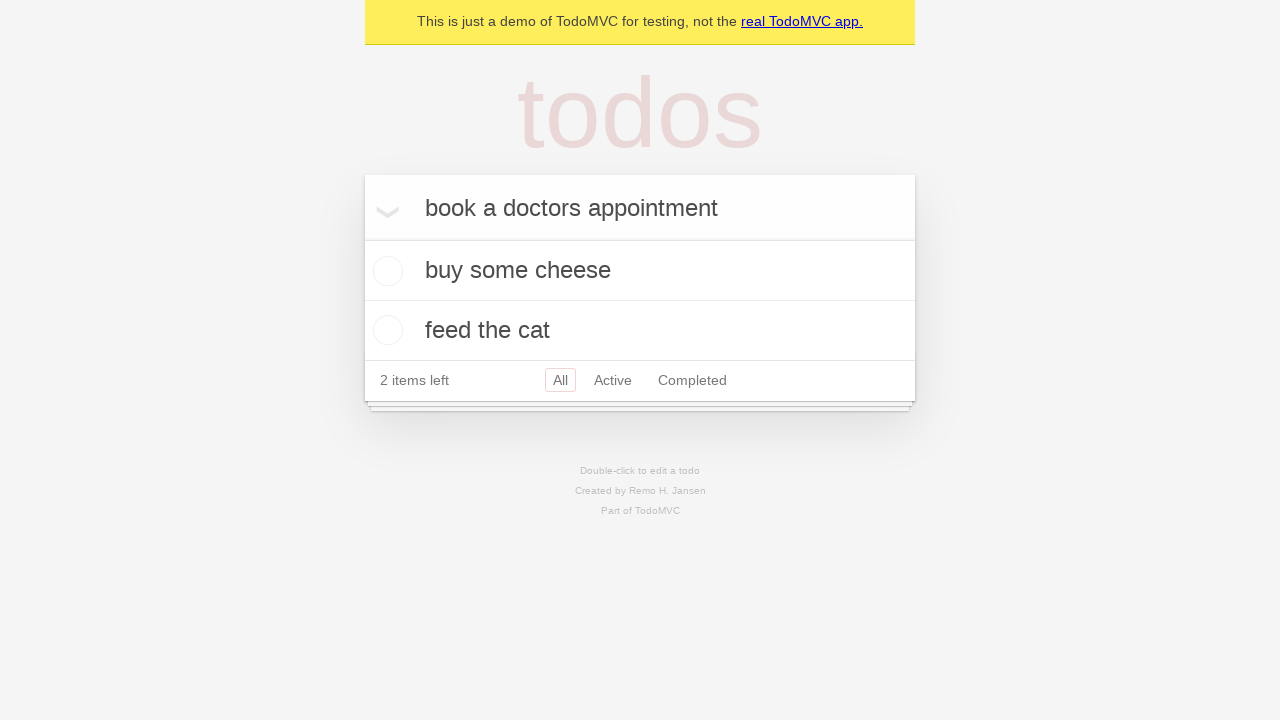

Pressed Enter to create todo 'book a doctors appointment' on internal:attr=[placeholder="What needs to be done?"i]
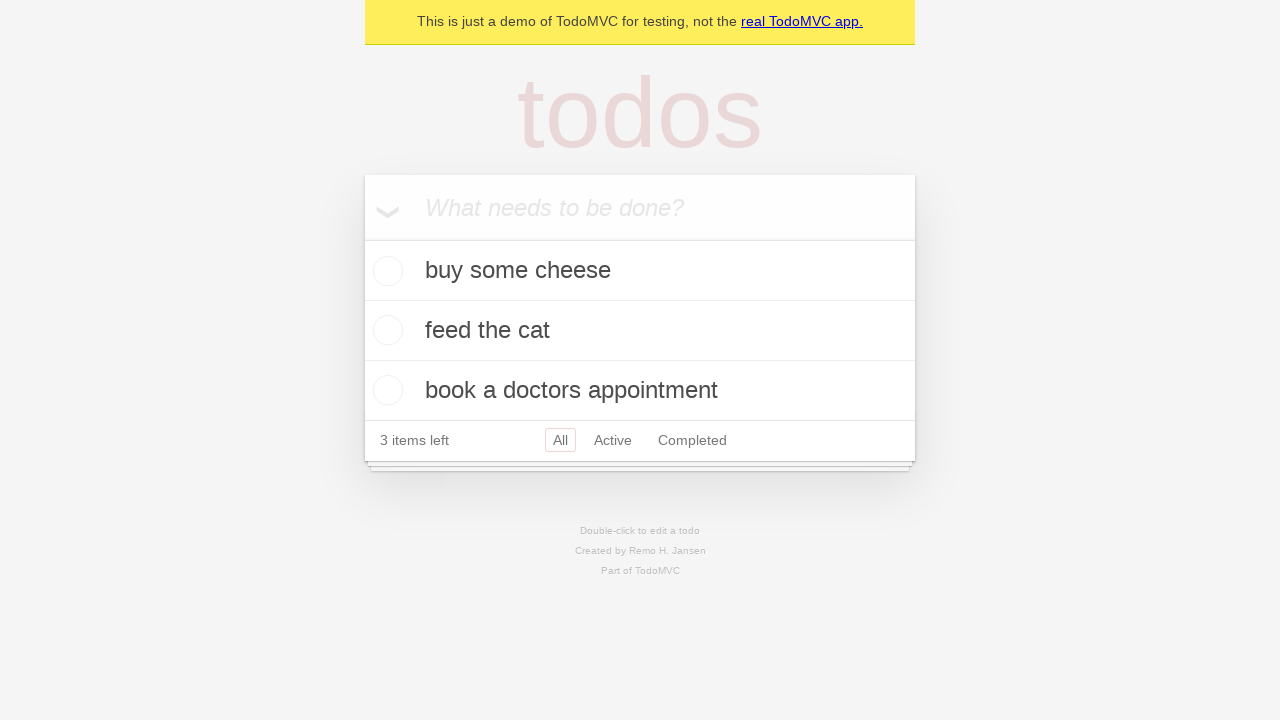

Waited for all 3 todos to be created
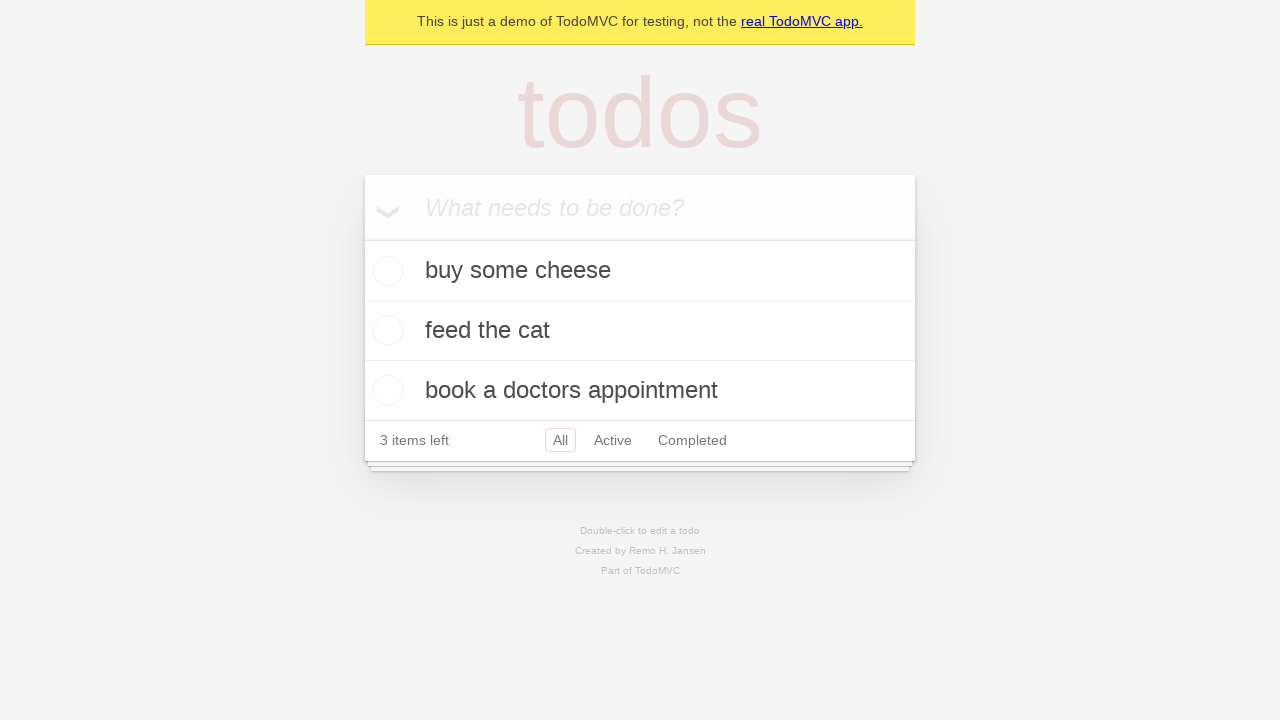

Checked the second todo item (feed the cat) at (385, 330) on internal:testid=[data-testid="todo-item"s] >> nth=1 >> internal:role=checkbox
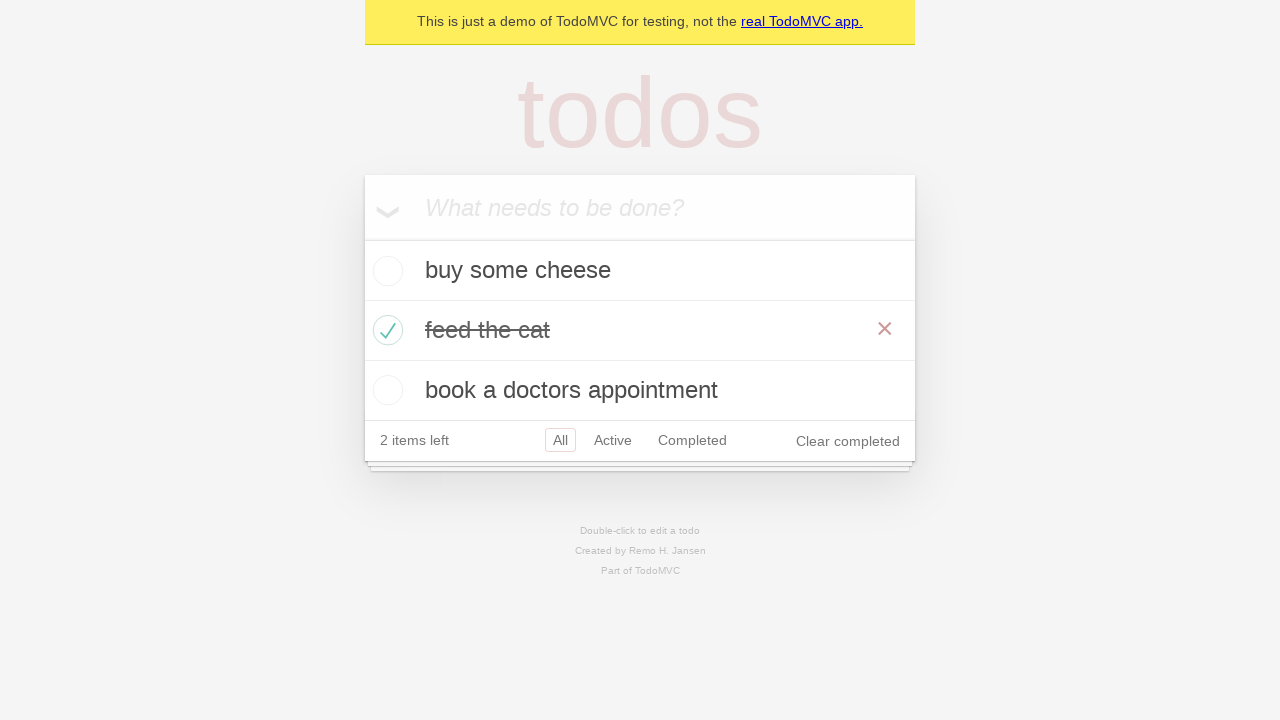

Clicked 'Clear completed' button at (848, 441) on internal:role=button[name="Clear completed"i]
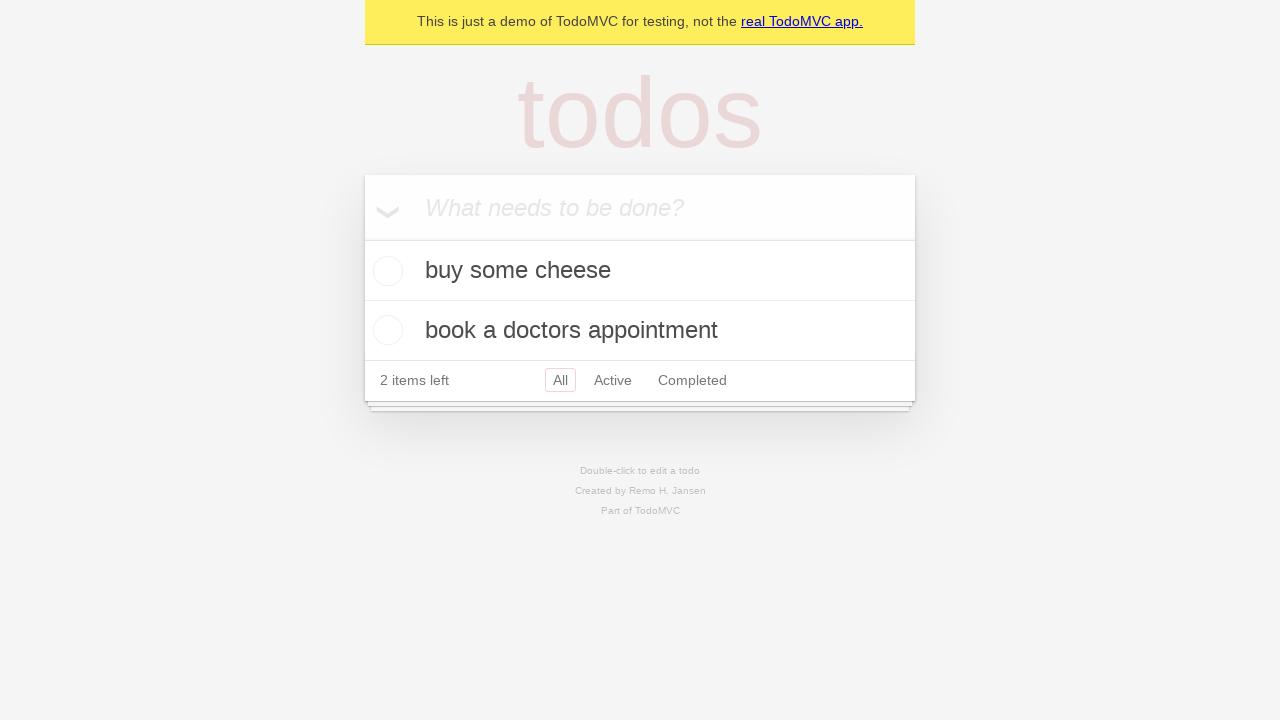

Verified completed todo was removed, 2 todos remain
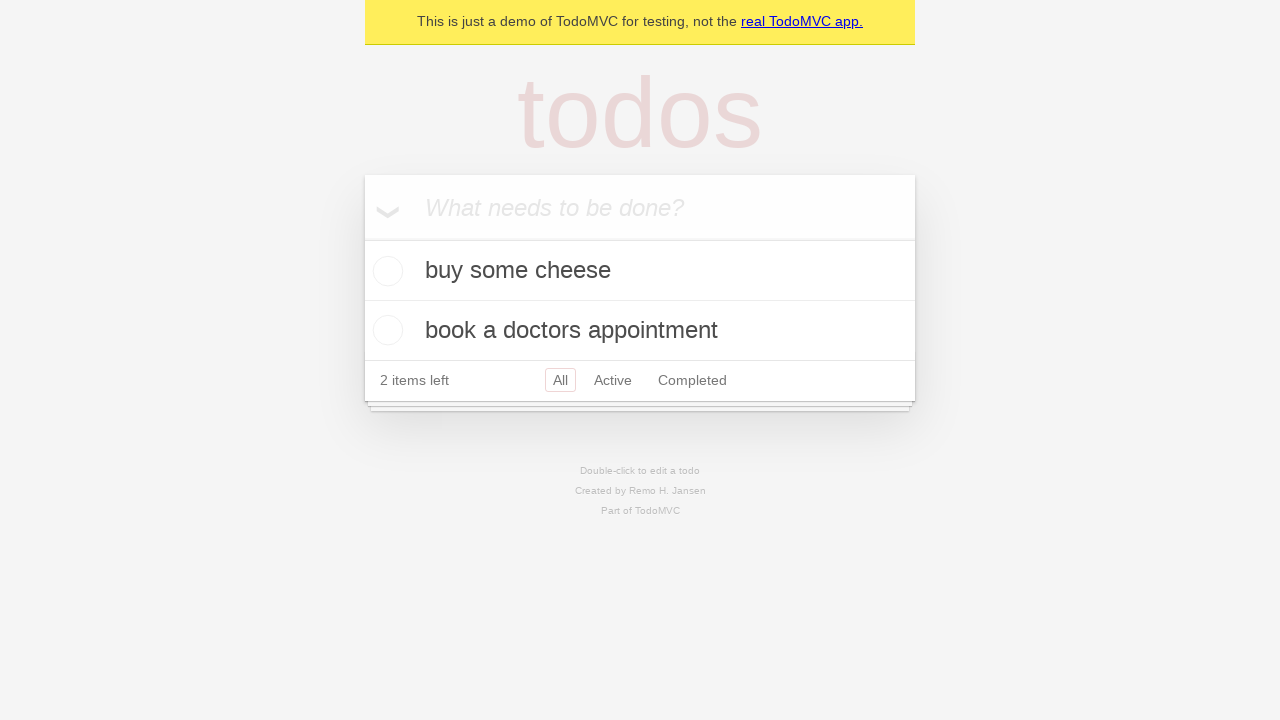

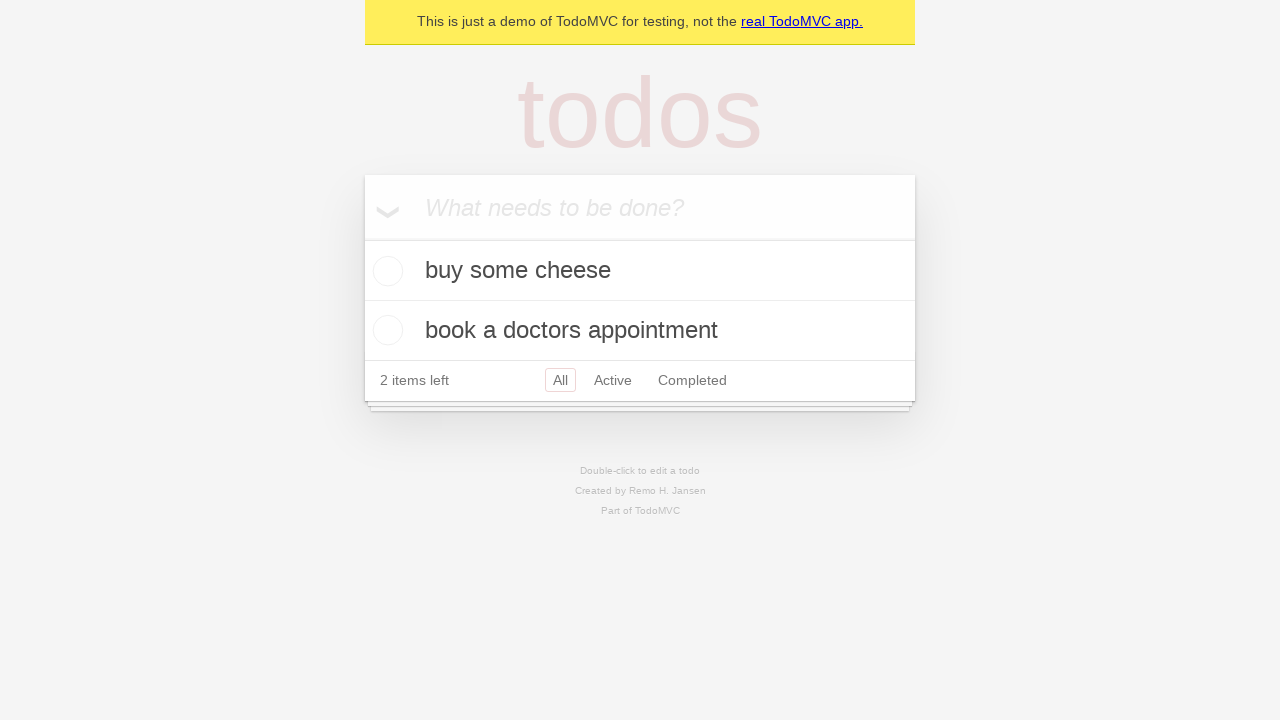